Tests sorting the Due column in descending order by clicking the column header twice and verifying the values are sorted correctly

Starting URL: http://the-internet.herokuapp.com/tables

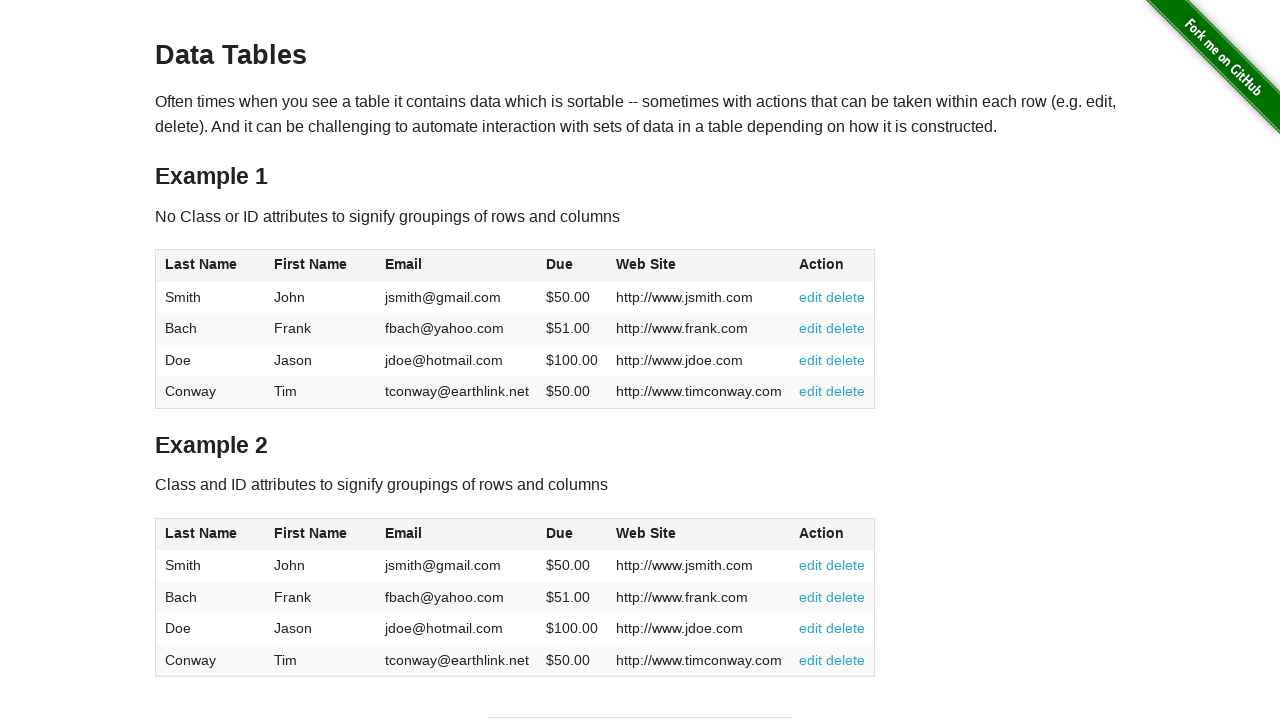

Clicked Due column header once for ascending sort at (572, 266) on #table1 thead tr th:nth-of-type(4)
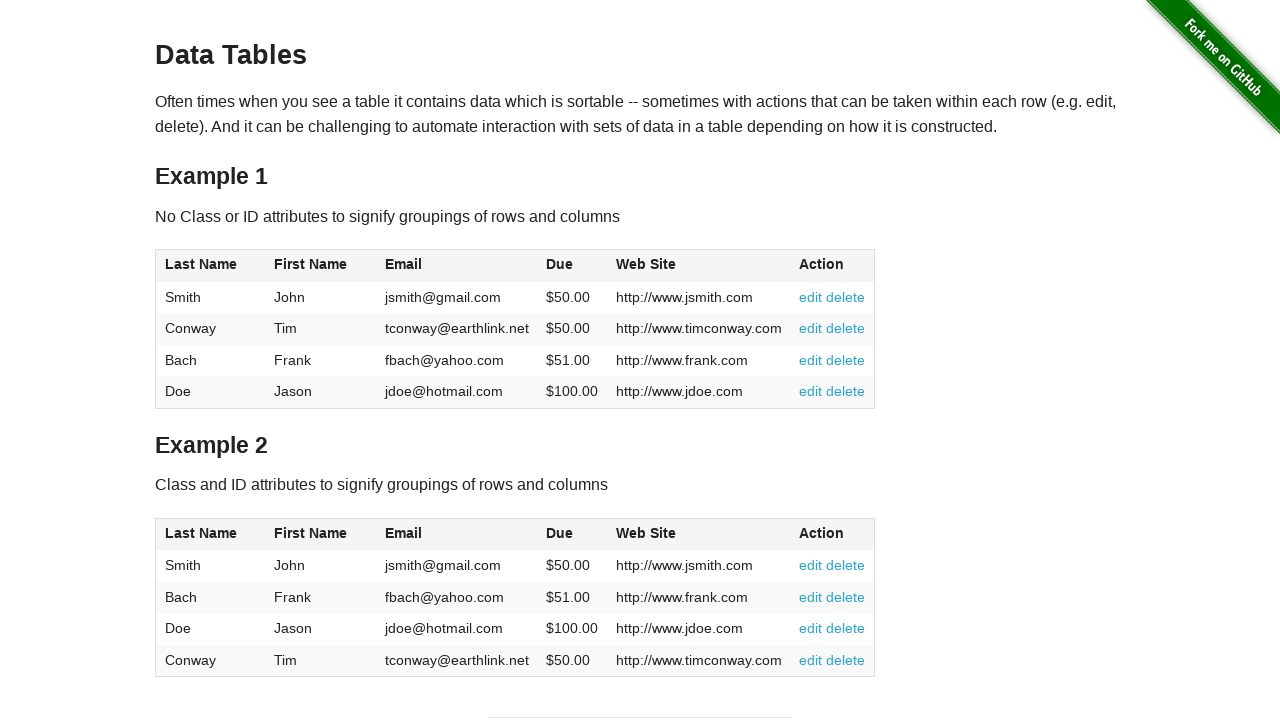

Clicked Due column header again for descending sort at (572, 266) on #table1 thead tr th:nth-of-type(4)
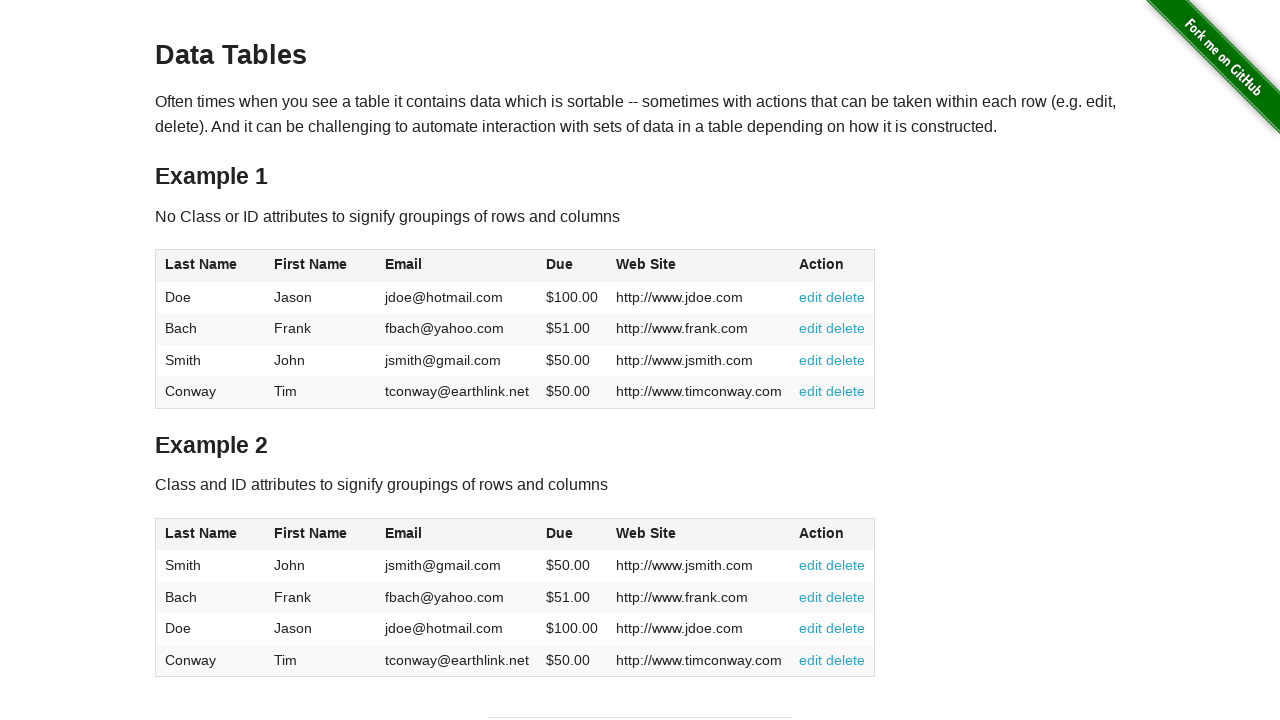

Due column cells loaded and visible
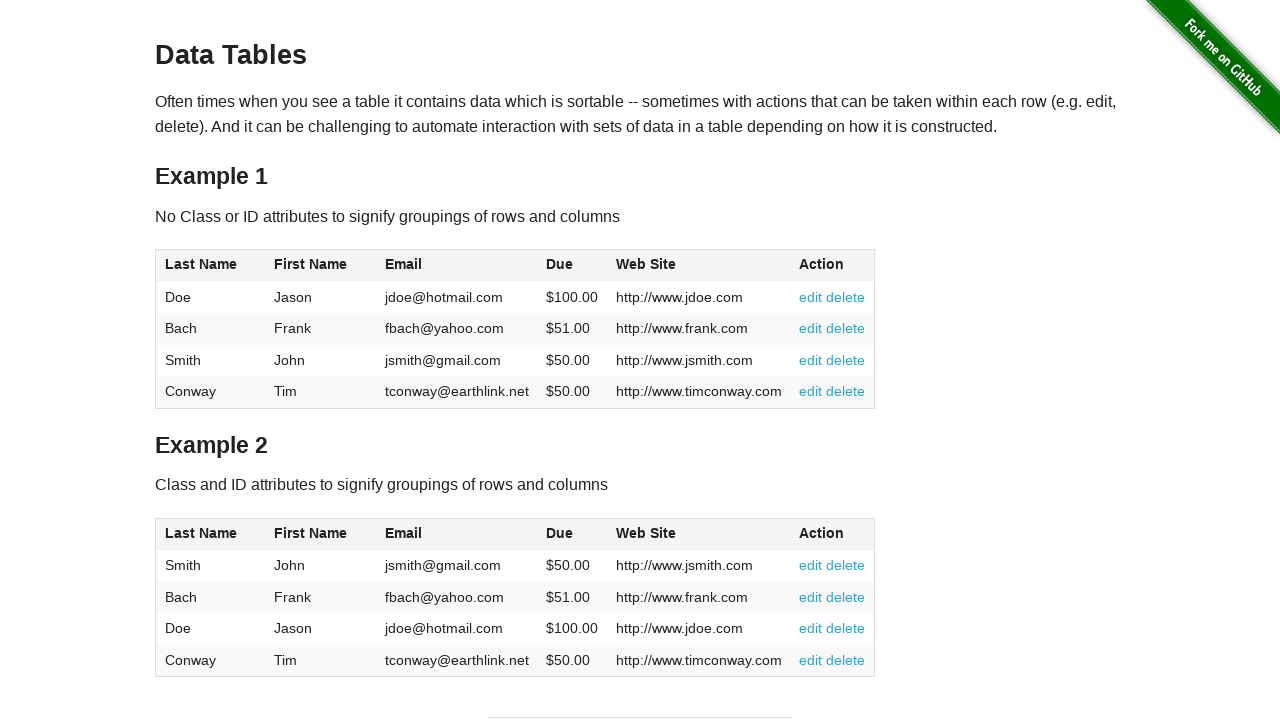

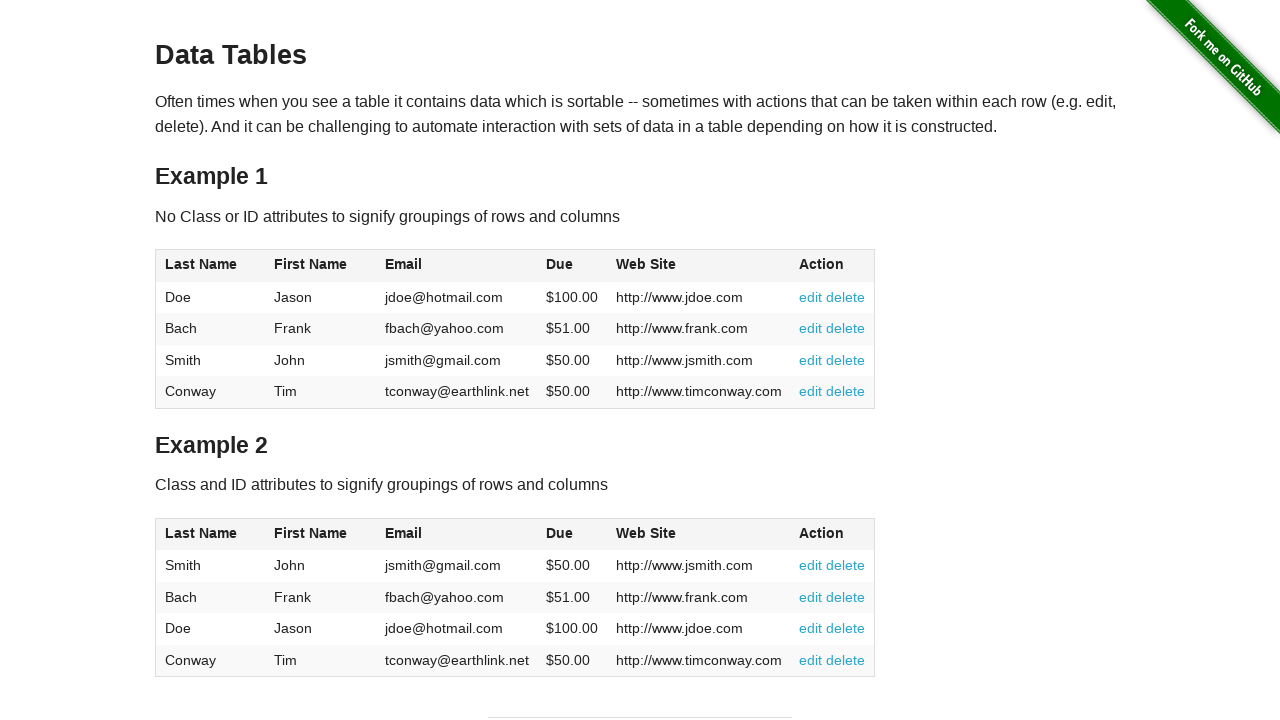